Tests alert handling functionality by clicking a button to trigger an alert, reading the alert text, and accepting the alert

Starting URL: http://demo.automationtesting.in/Alerts.html

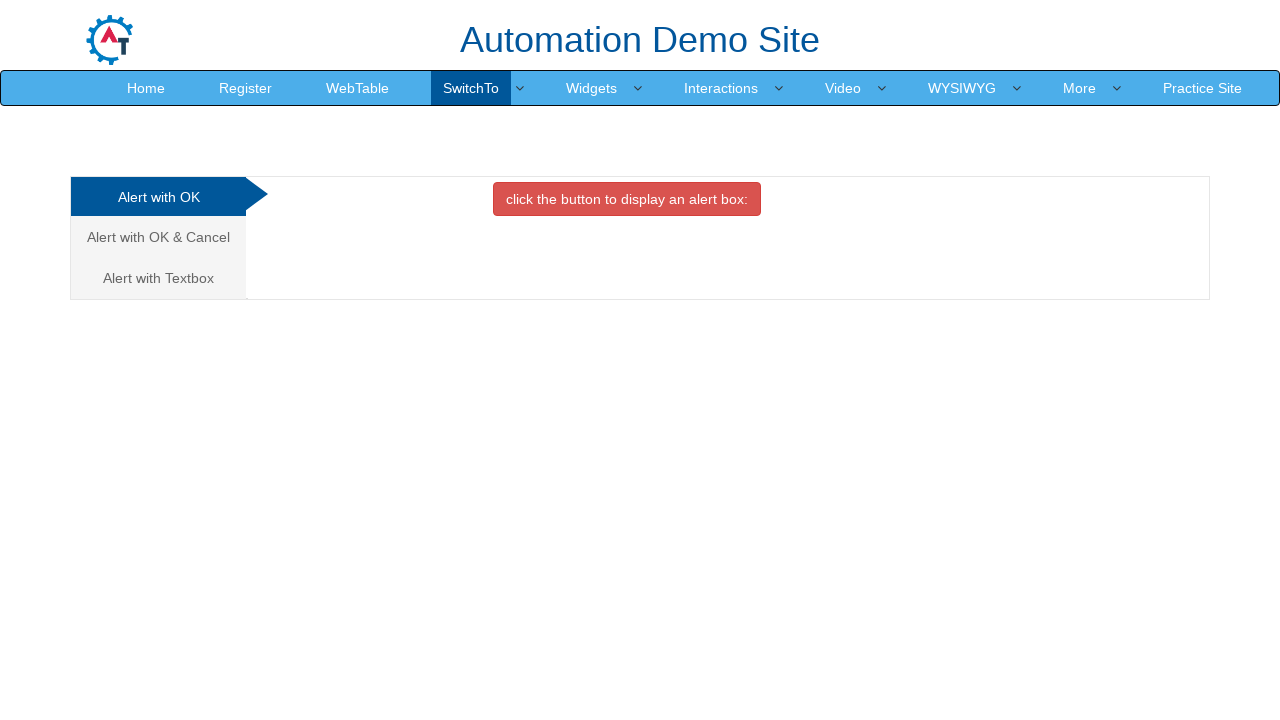

Clicked 'Alert with OK' tab link at (158, 197) on xpath=/html/body/div[1]/div/div/div/div[1]/ul/li[1]/a
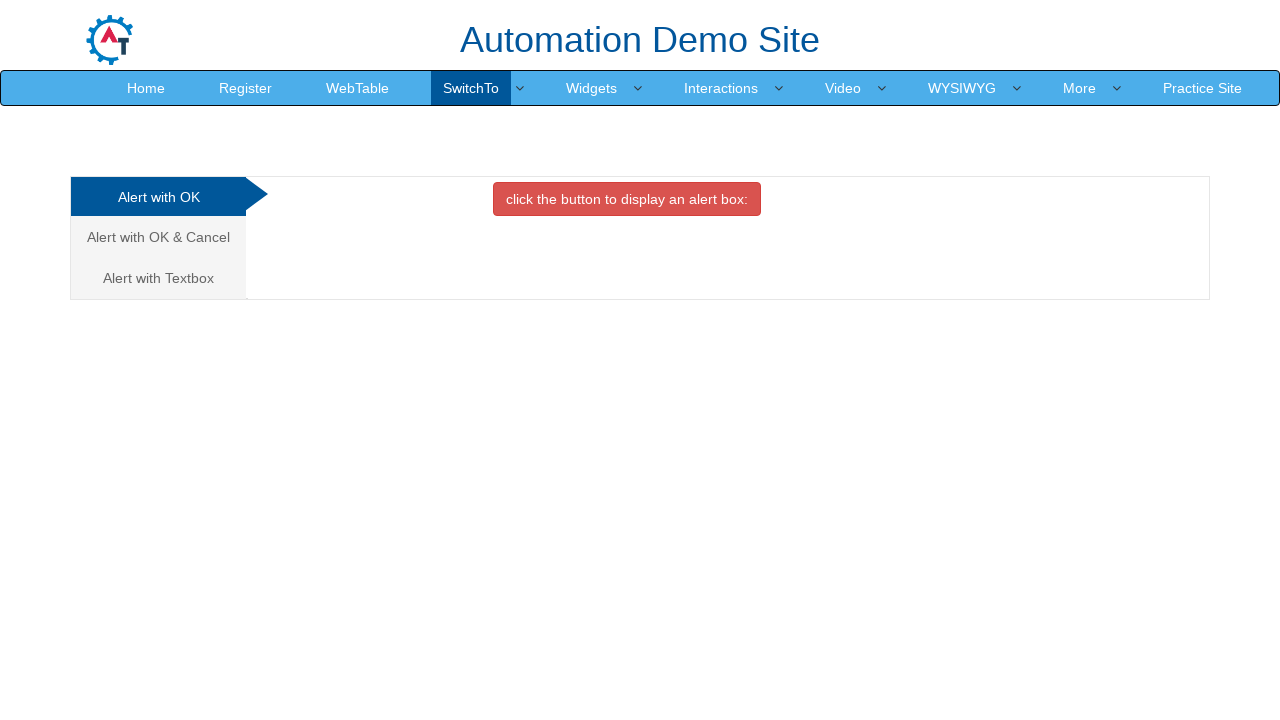

Clicked button to trigger alert at (627, 199) on #OKTab button
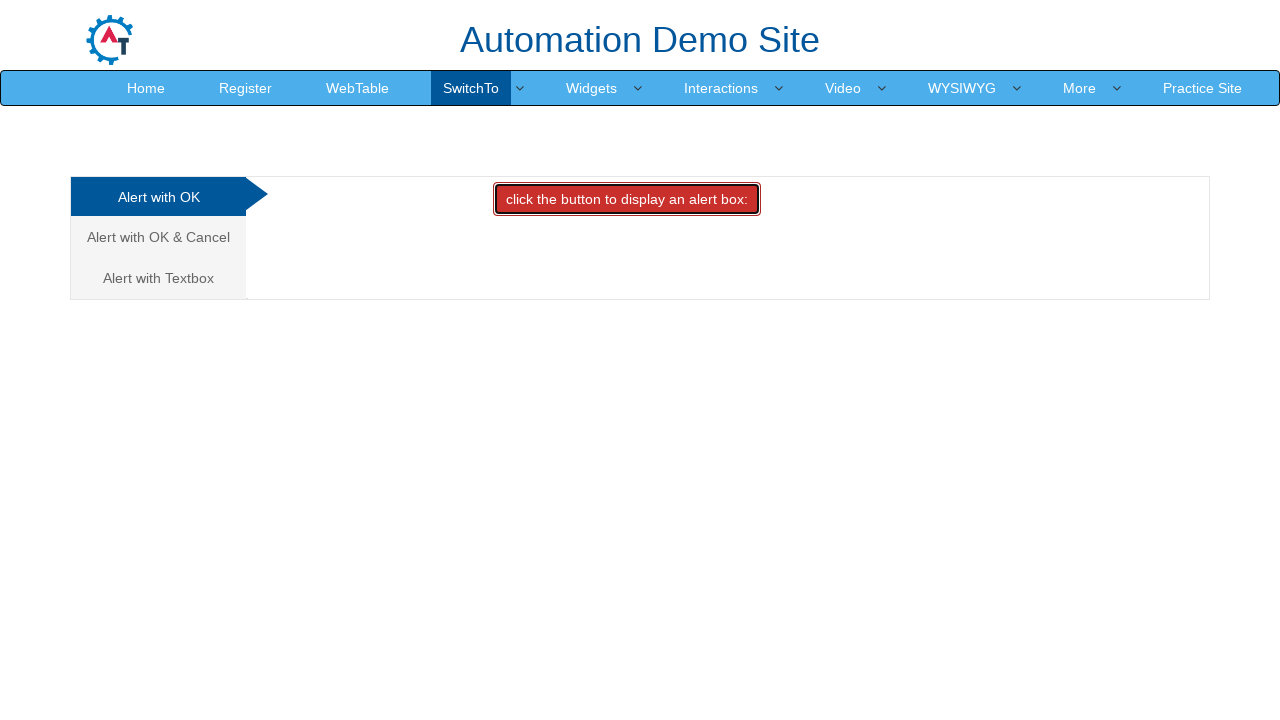

Set up dialog handler to accept alerts
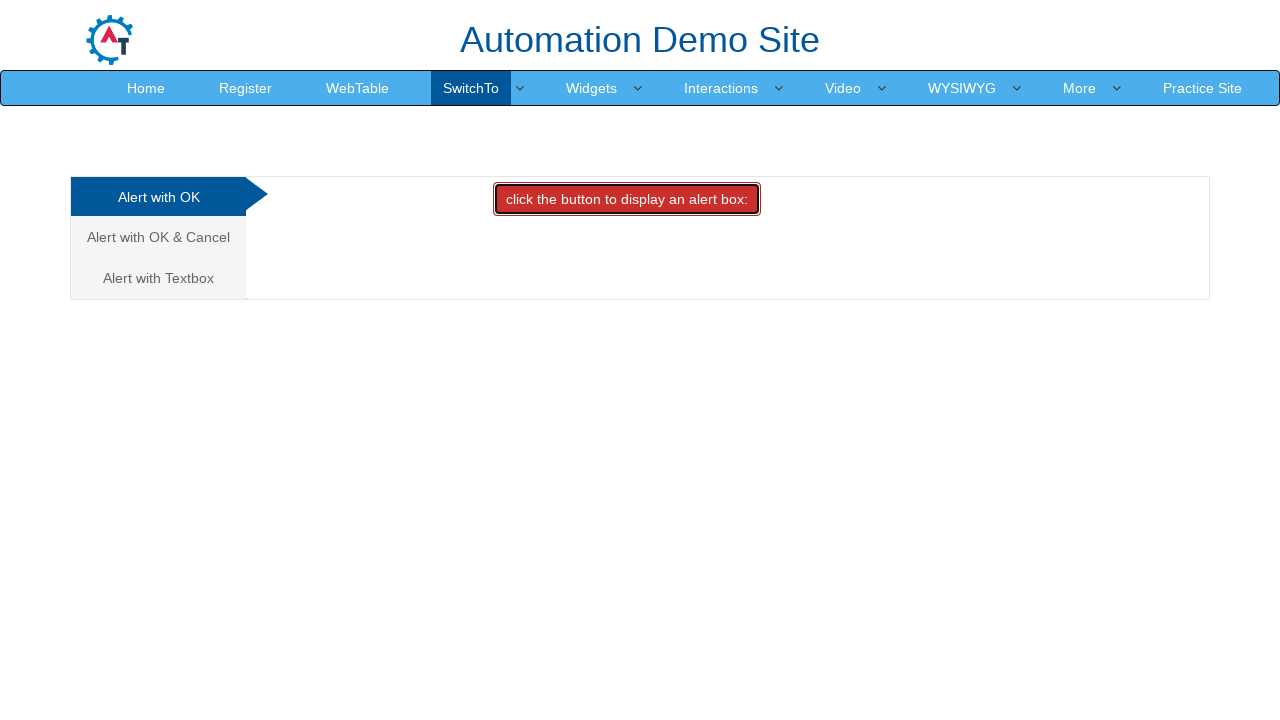

Clicked button again to trigger alert with handler active at (627, 199) on #OKTab button
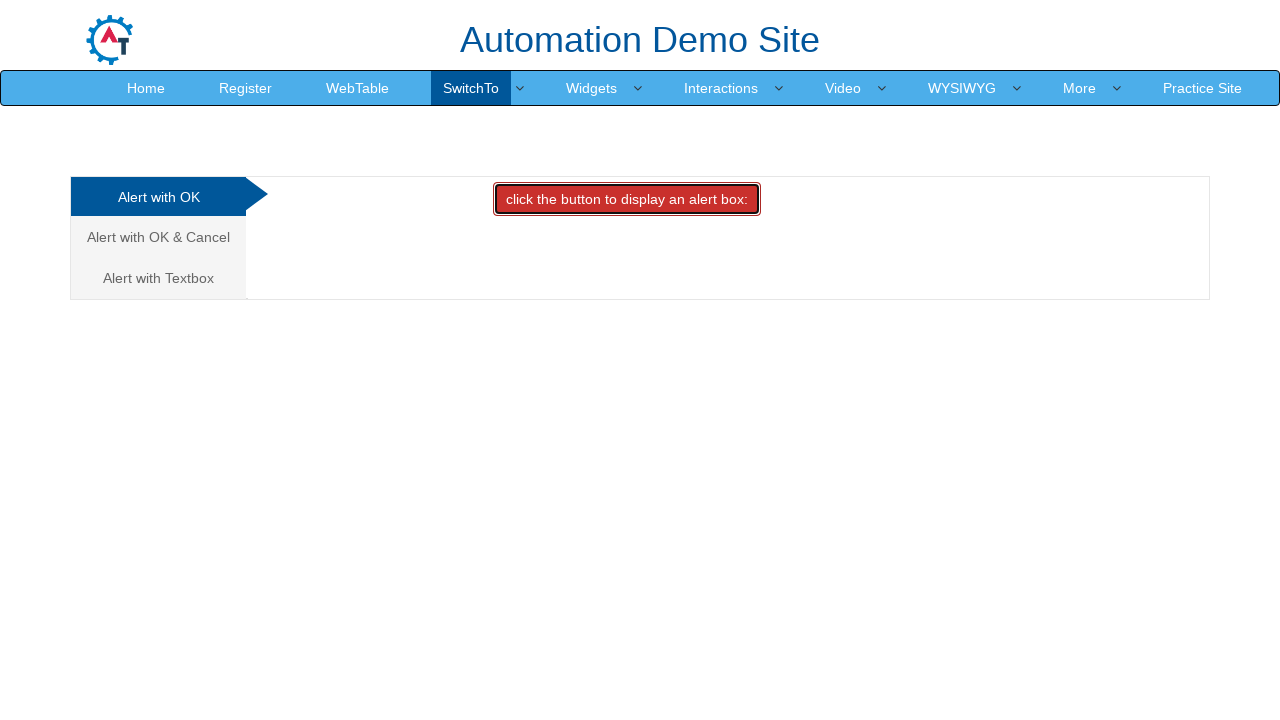

Waited for alert to be handled
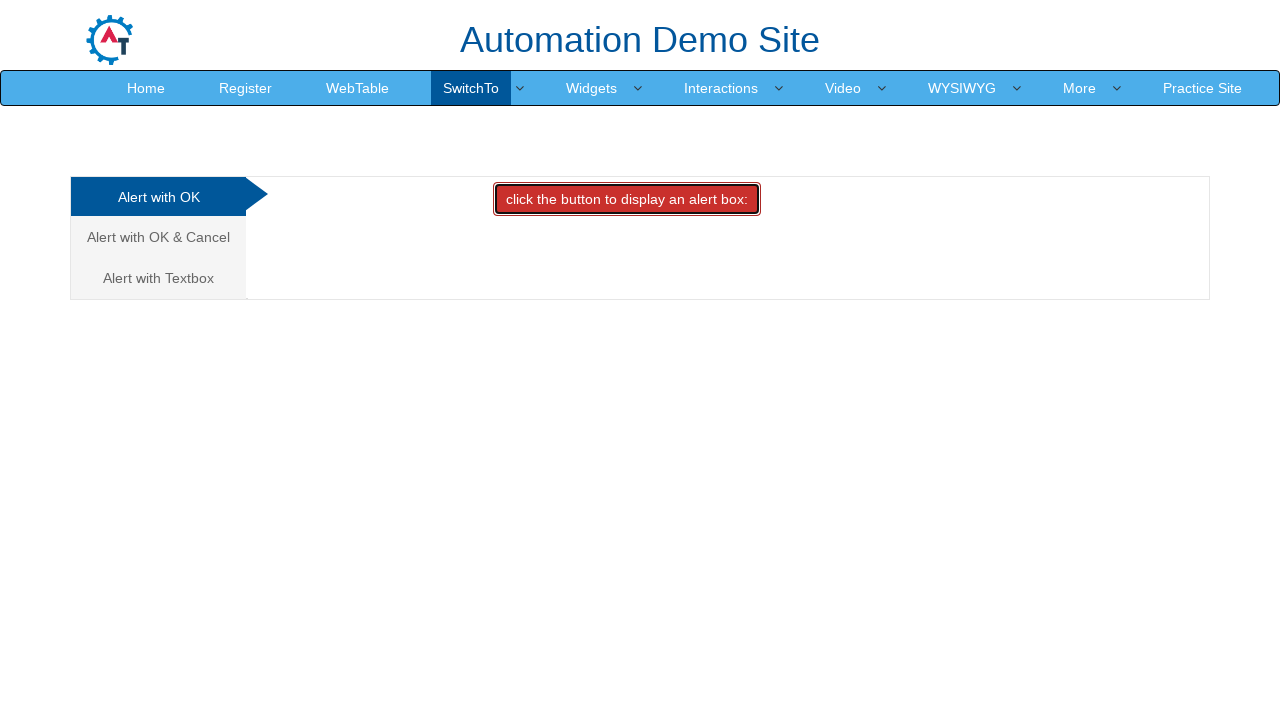

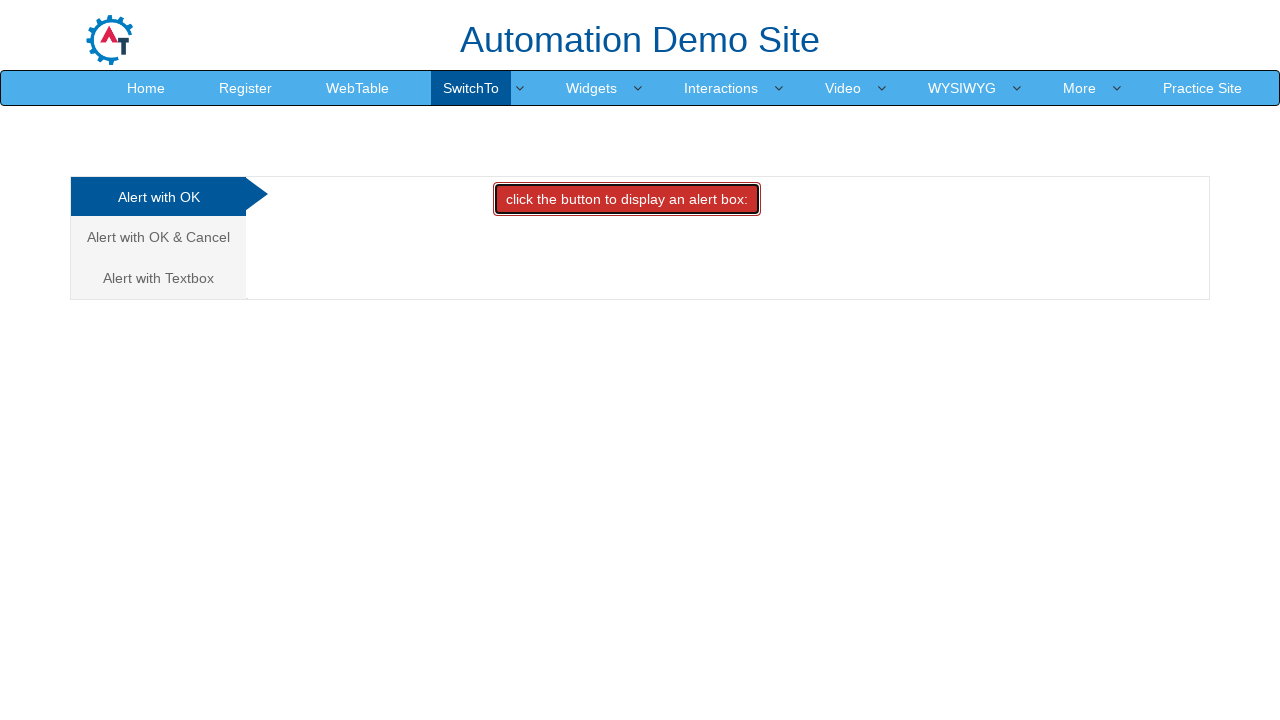